Tests clicking a simple button on a QA practice page by navigating to the button element page and clicking the button

Starting URL: https://www.qa-practice.com/elements/button/simple

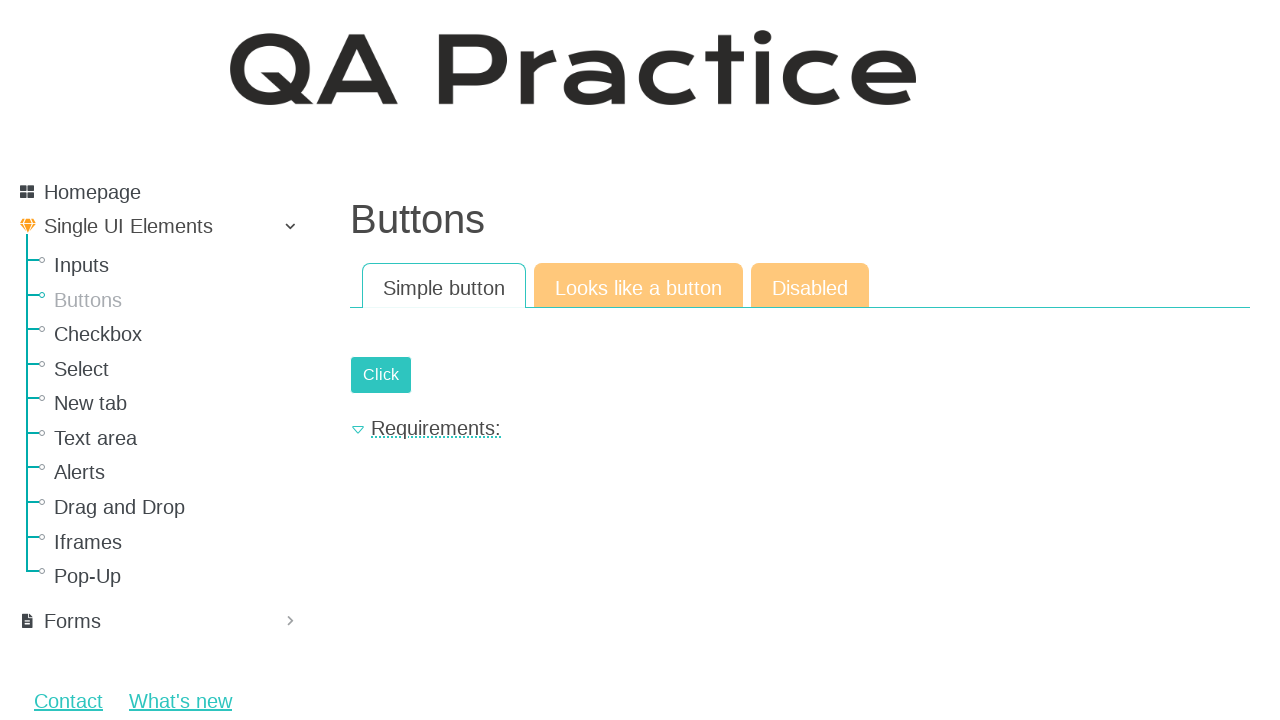

Clicked the simple button on the QA practice page at (381, 375) on button#submit, button.btn, input[type='submit'], button:has-text('Click')
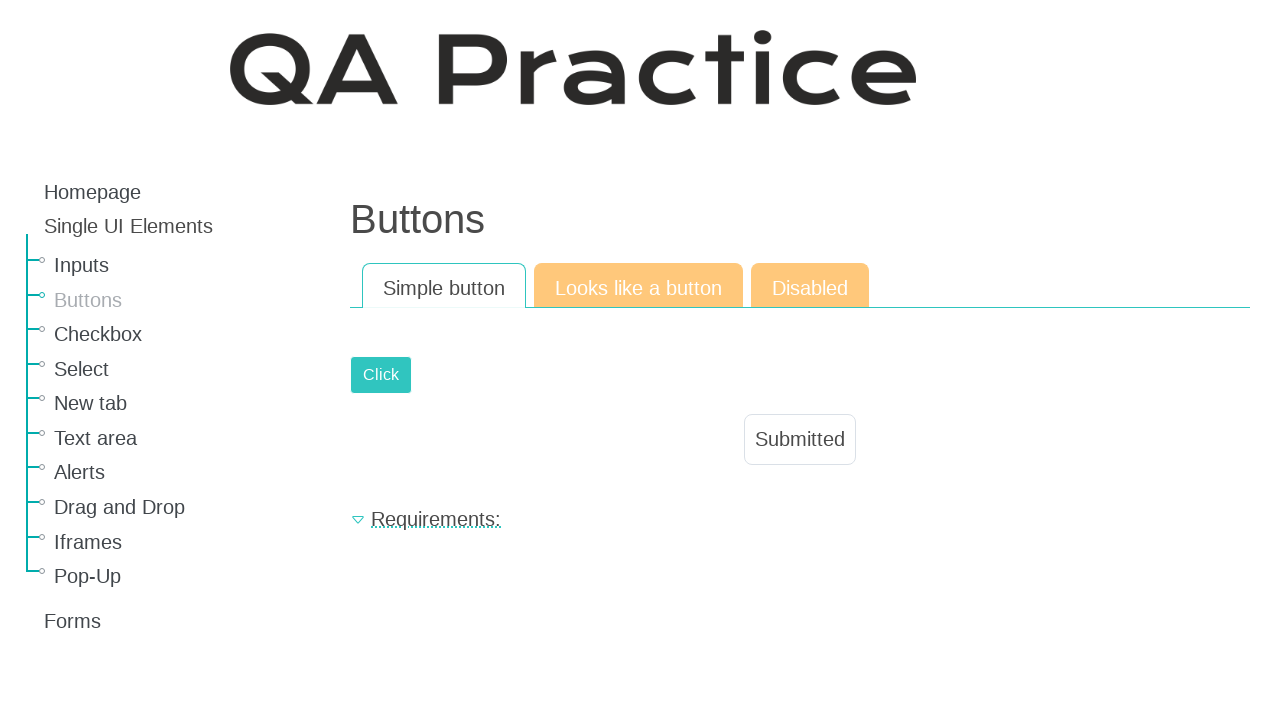

Result element appeared after clicking the button
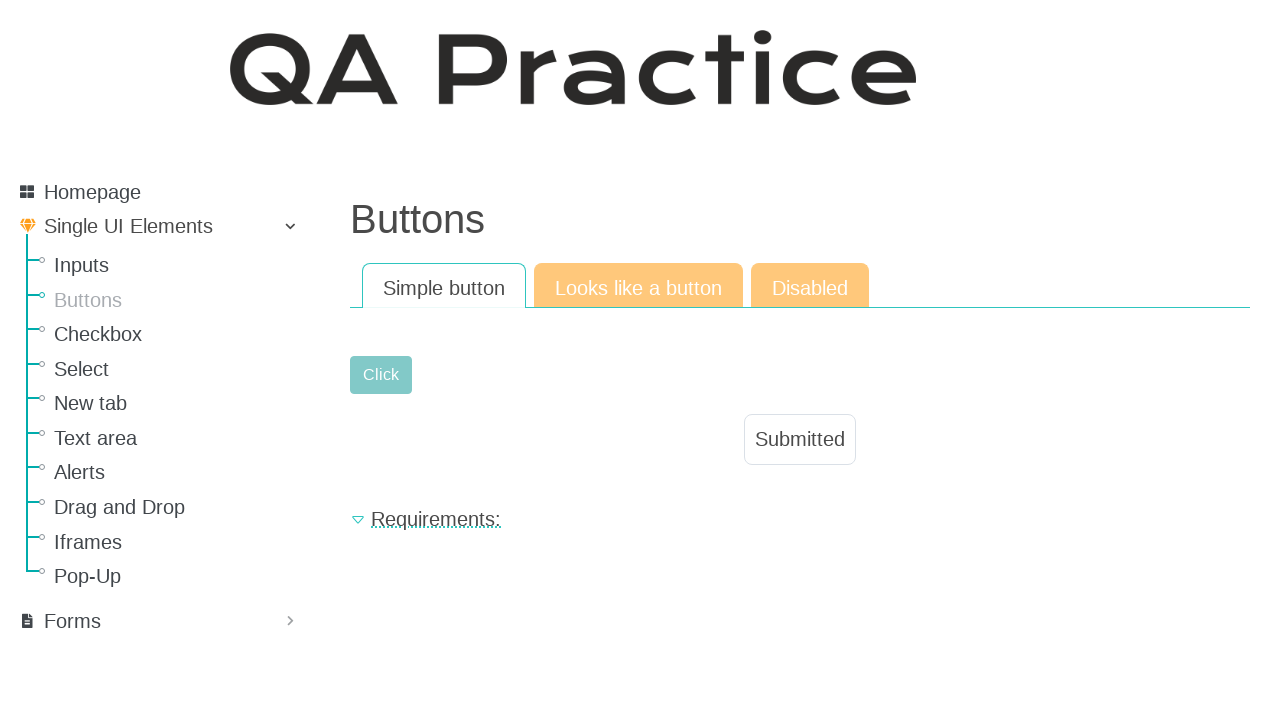

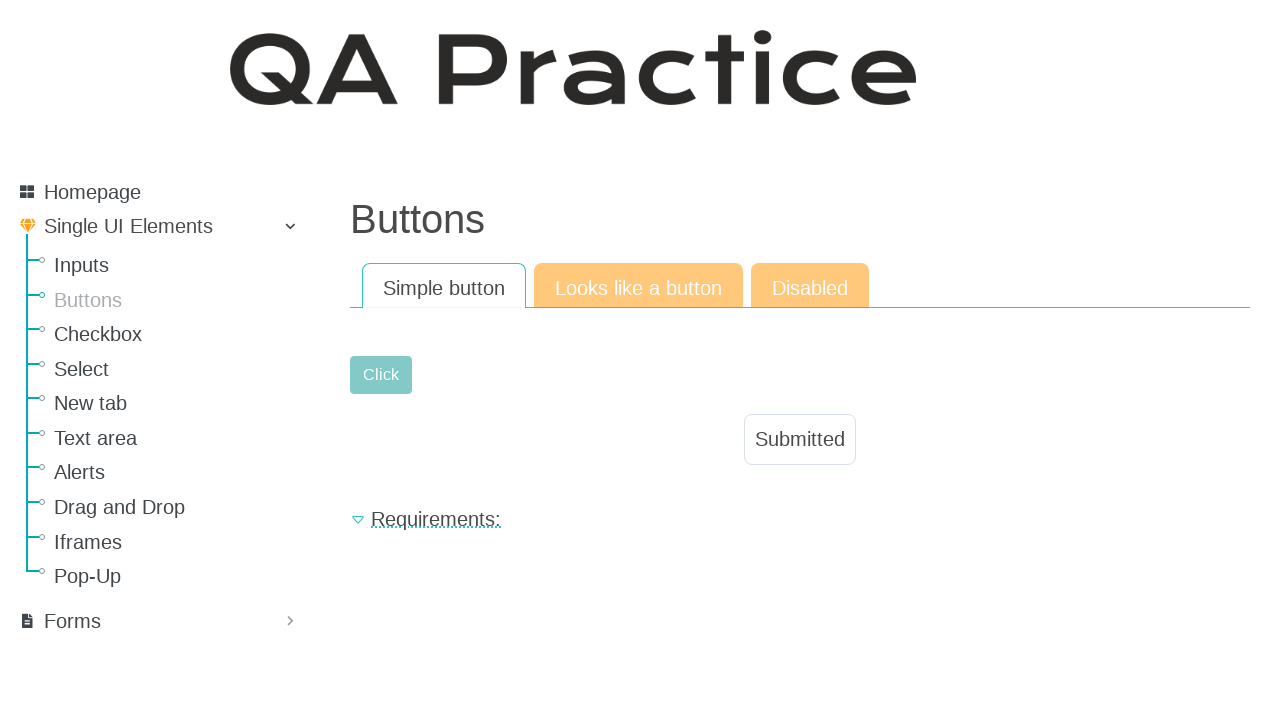